Tests dismissing a JavaScript confirm dialog by clicking the second button, dismissing the alert, and verifying the result message does not contain "successfuly"

Starting URL: https://the-internet.herokuapp.com/javascript_alerts

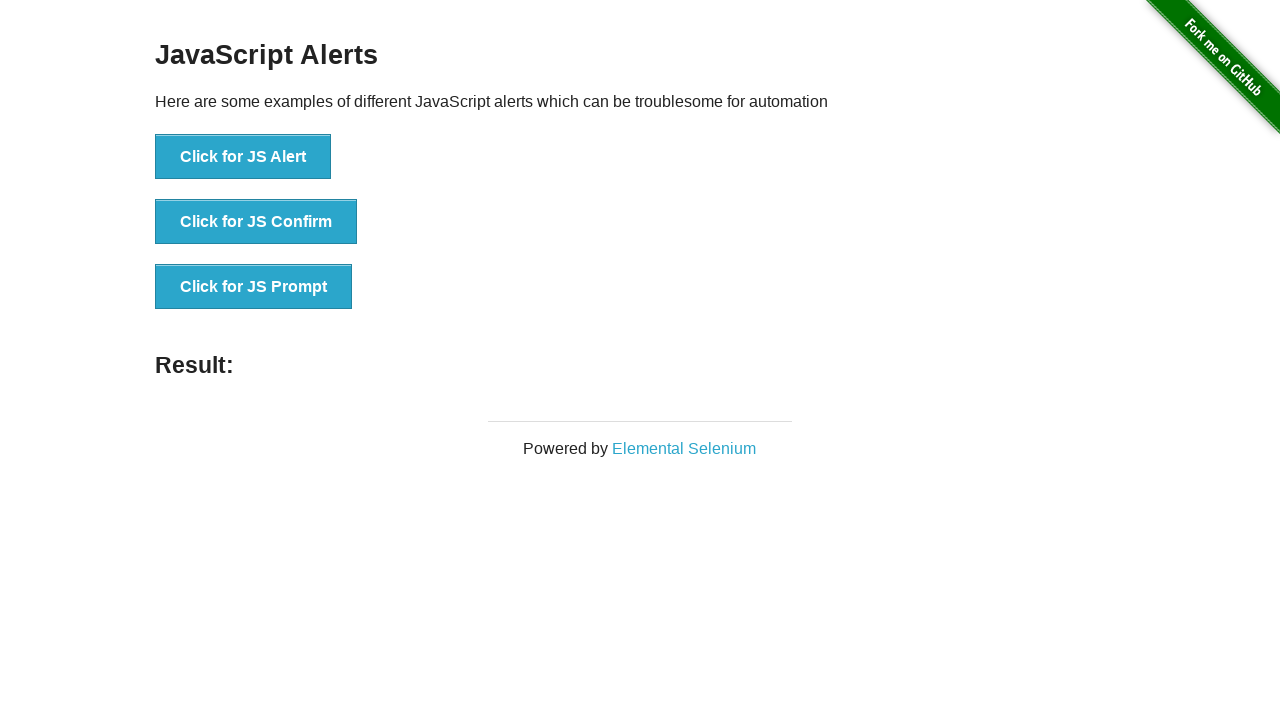

Set up dialog handler to dismiss confirm dialog
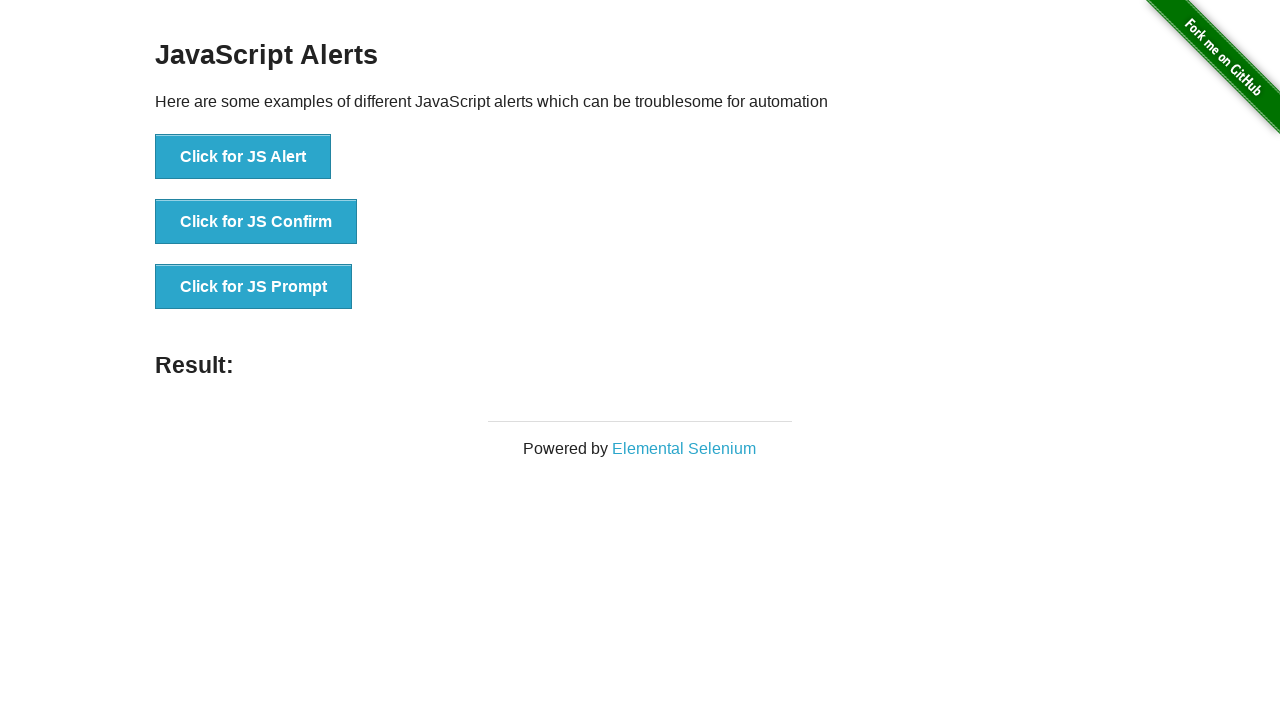

Clicked the JS Confirm button at (256, 222) on button[onclick='jsConfirm()']
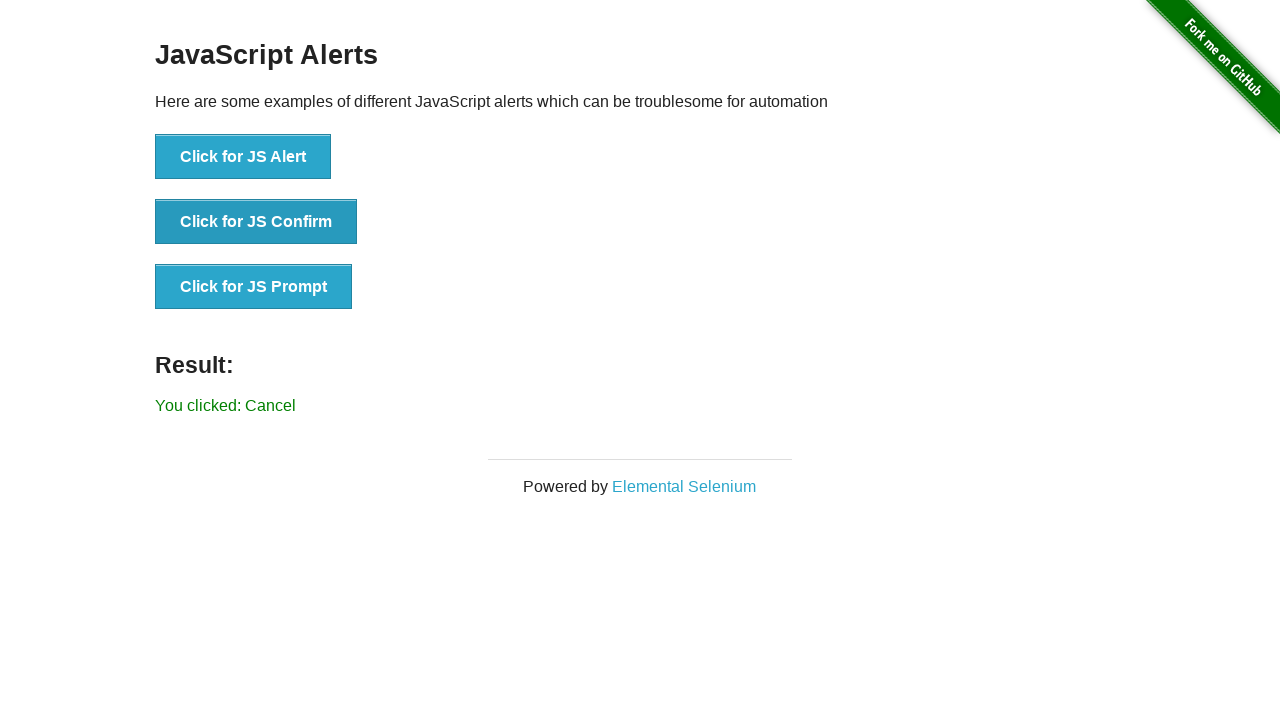

Result message element loaded
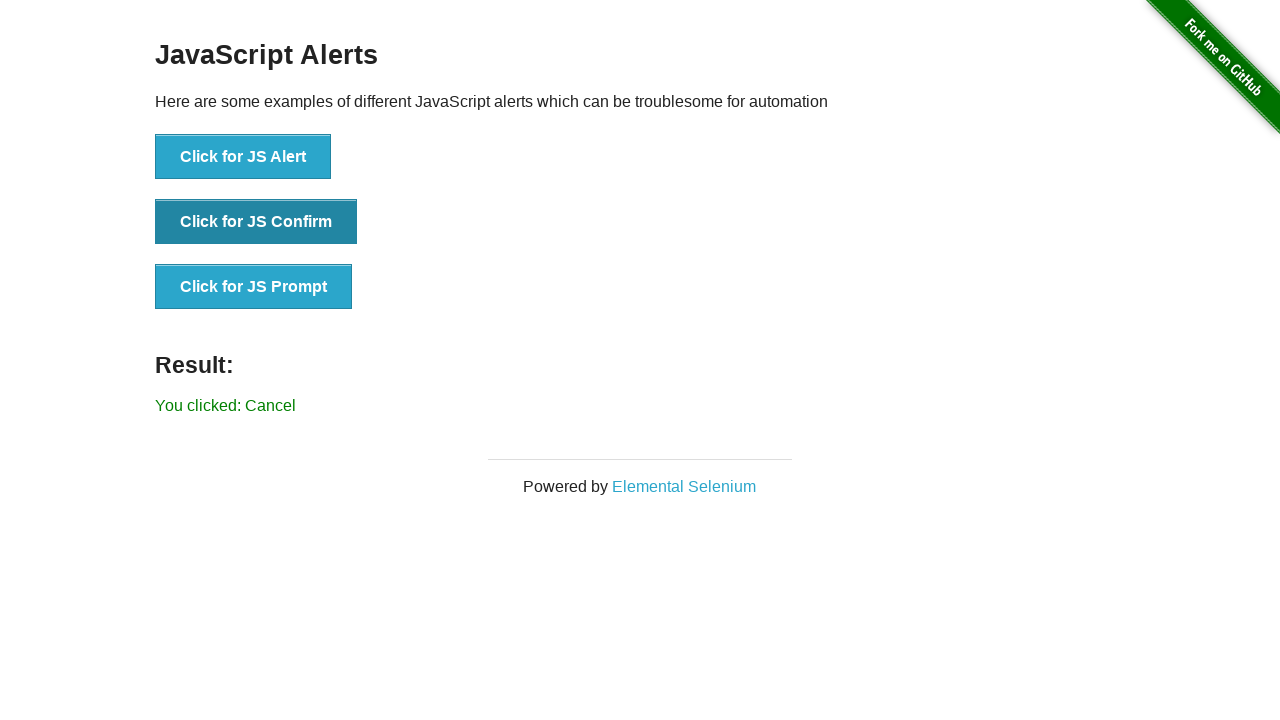

Verified result message does not contain 'successfuly' - alert was successfully dismissed
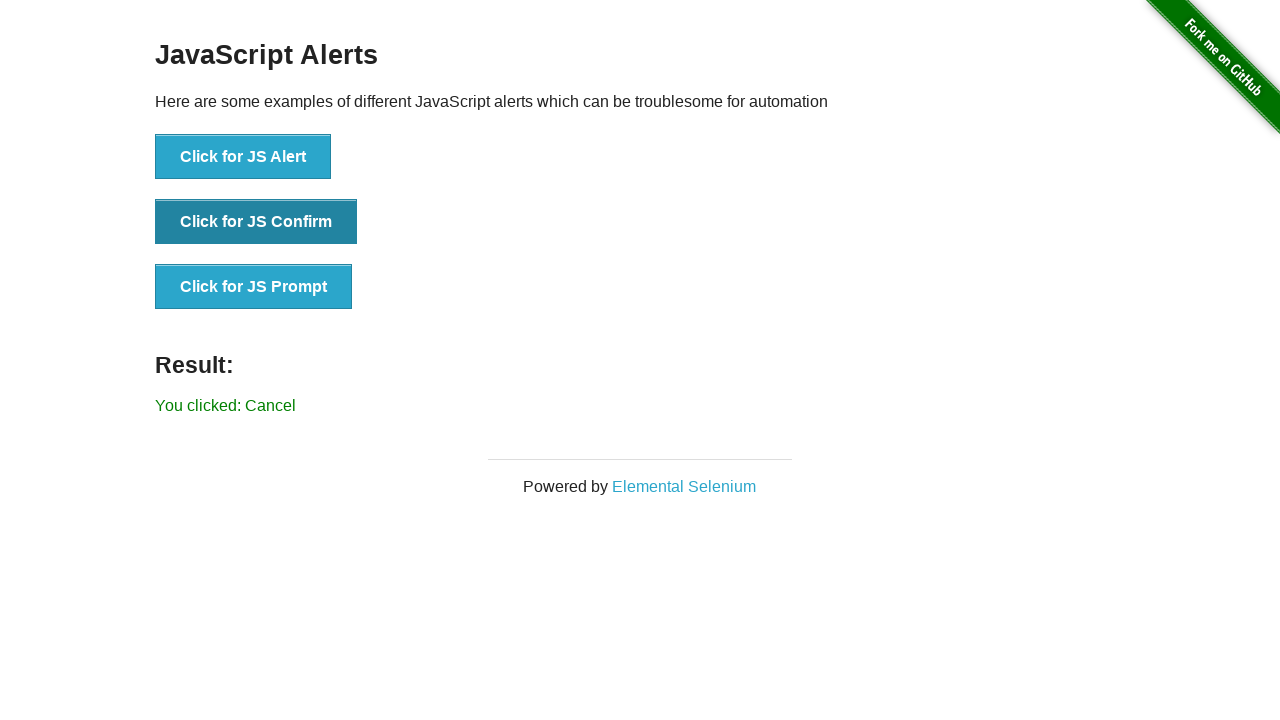

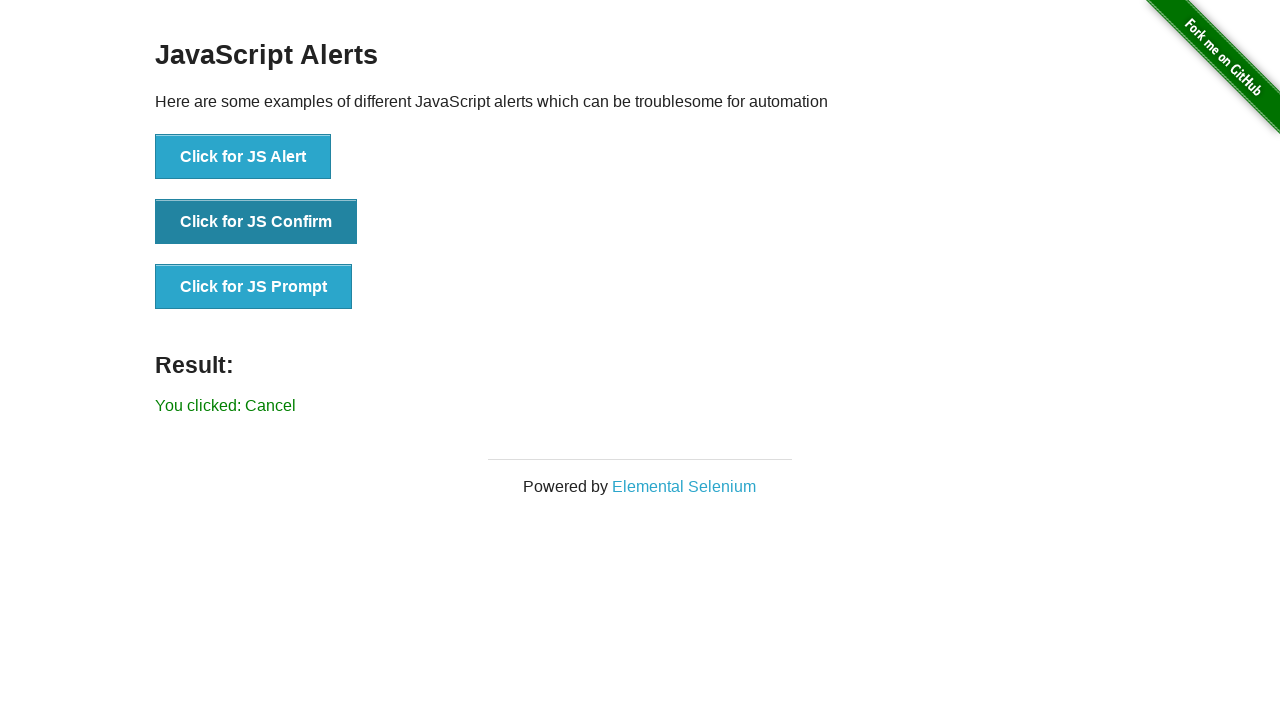